Tests dropdown select functionality by selecting options using different methods: by value, by visible text, and by index

Starting URL: https://the-internet.herokuapp.com/dropdown

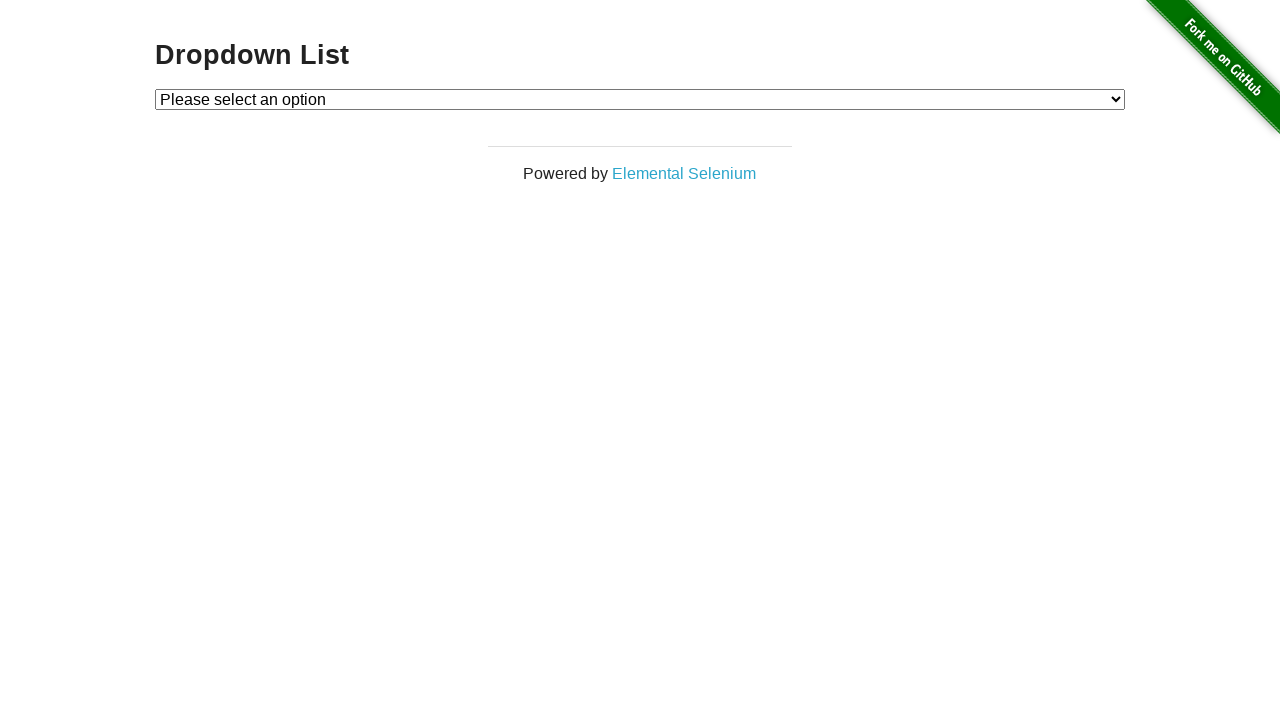

Selected dropdown option by value '1' on #dropdown
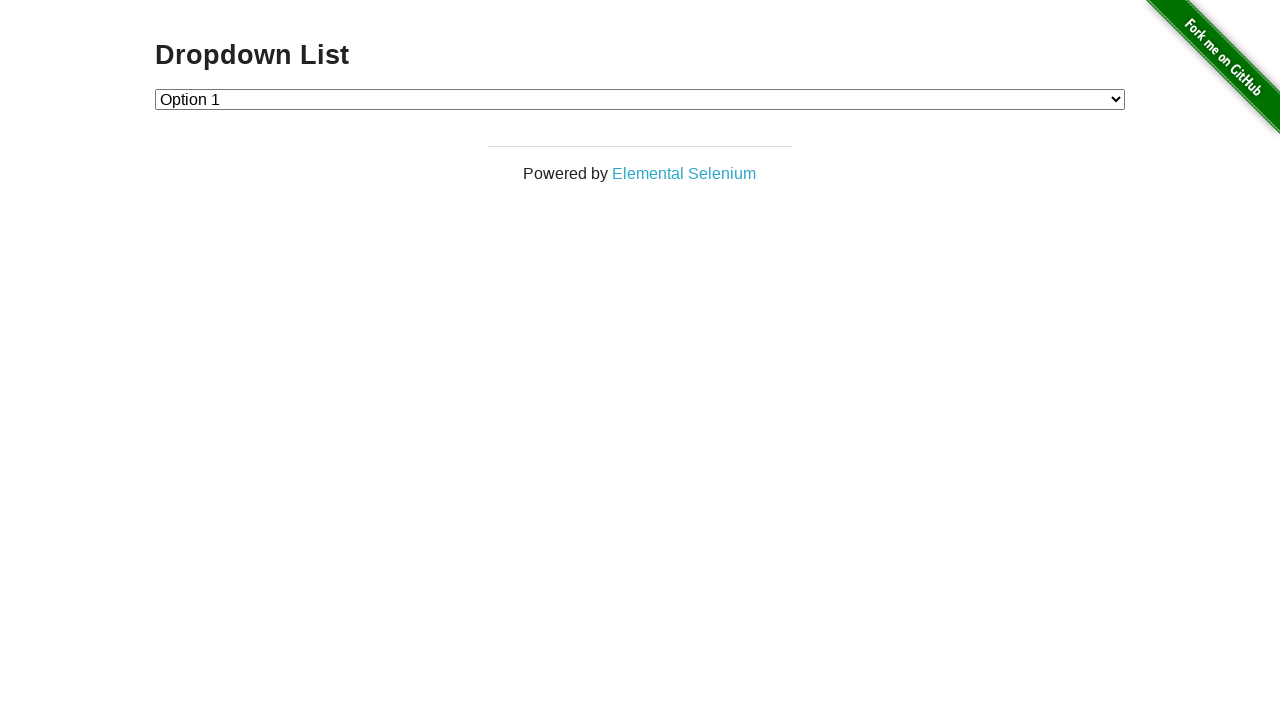

Selected dropdown option by visible text 'Option 2' on #dropdown
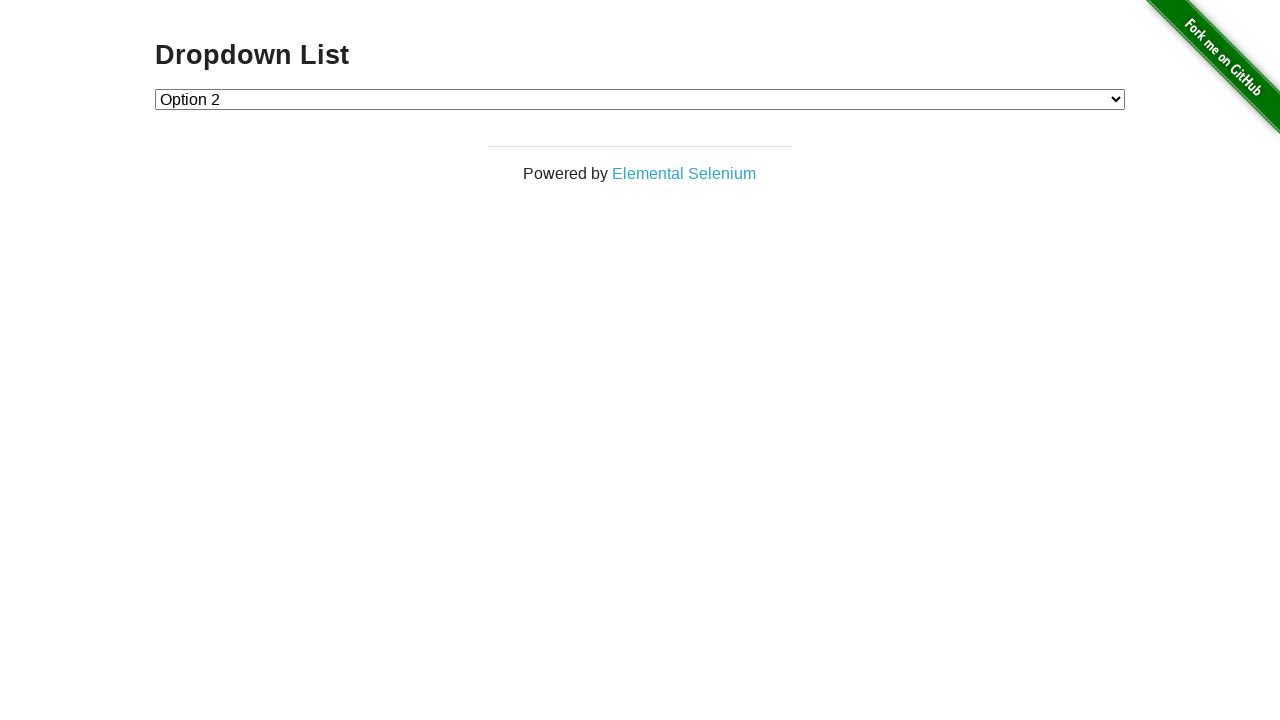

Selected dropdown option by index 1 on #dropdown
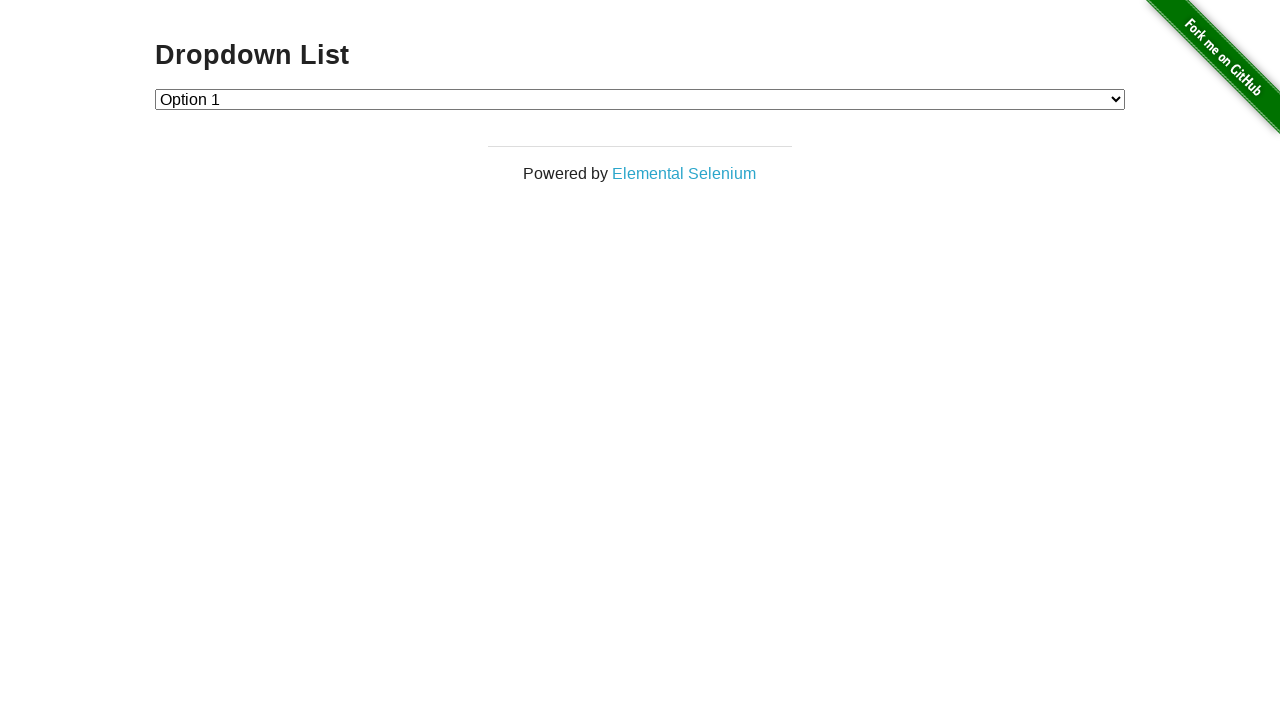

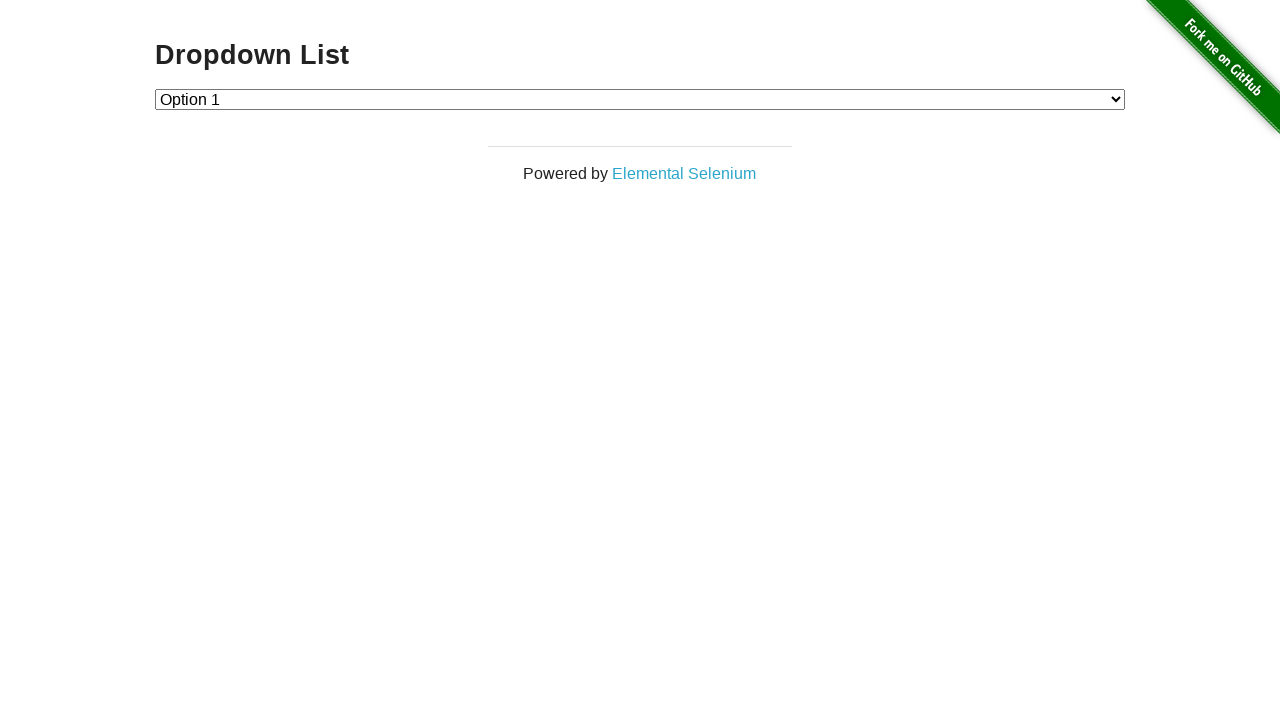